Tests clicking the JS Confirm button, accepting the confirmation, and verifying the OK result

Starting URL: https://the-internet.herokuapp.com/javascript_alerts

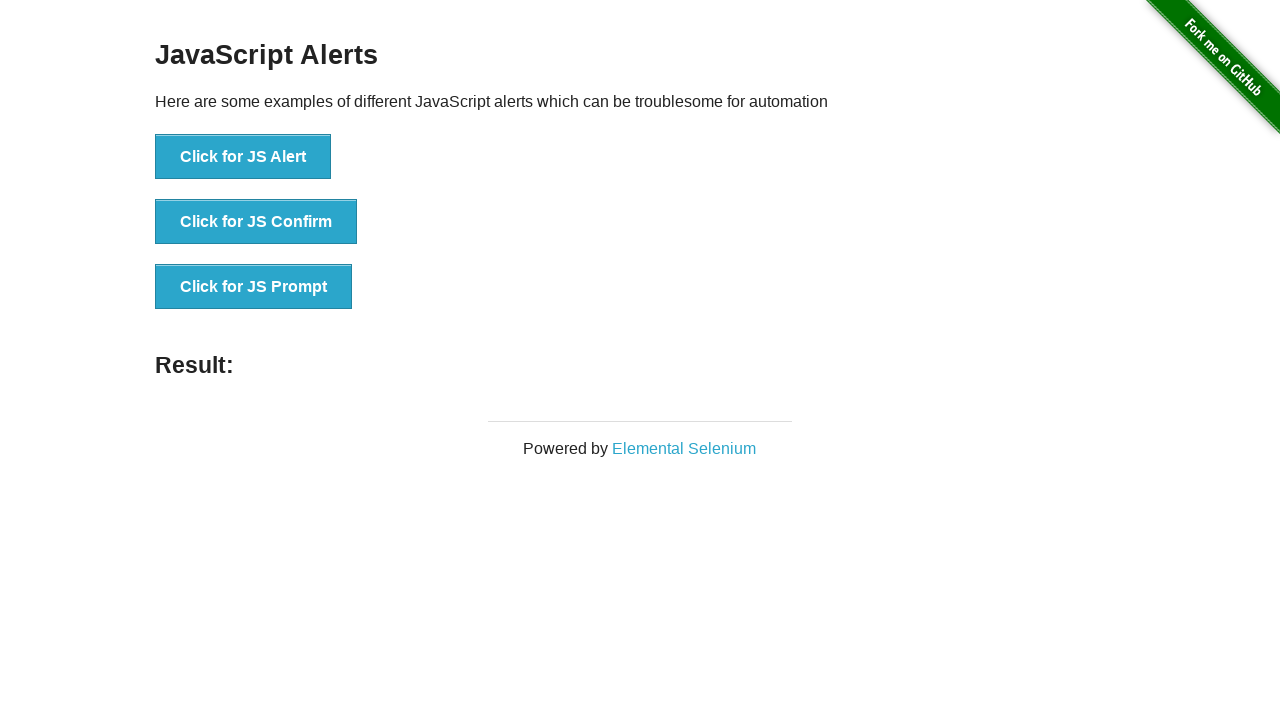

Set up dialog handler to accept confirmation
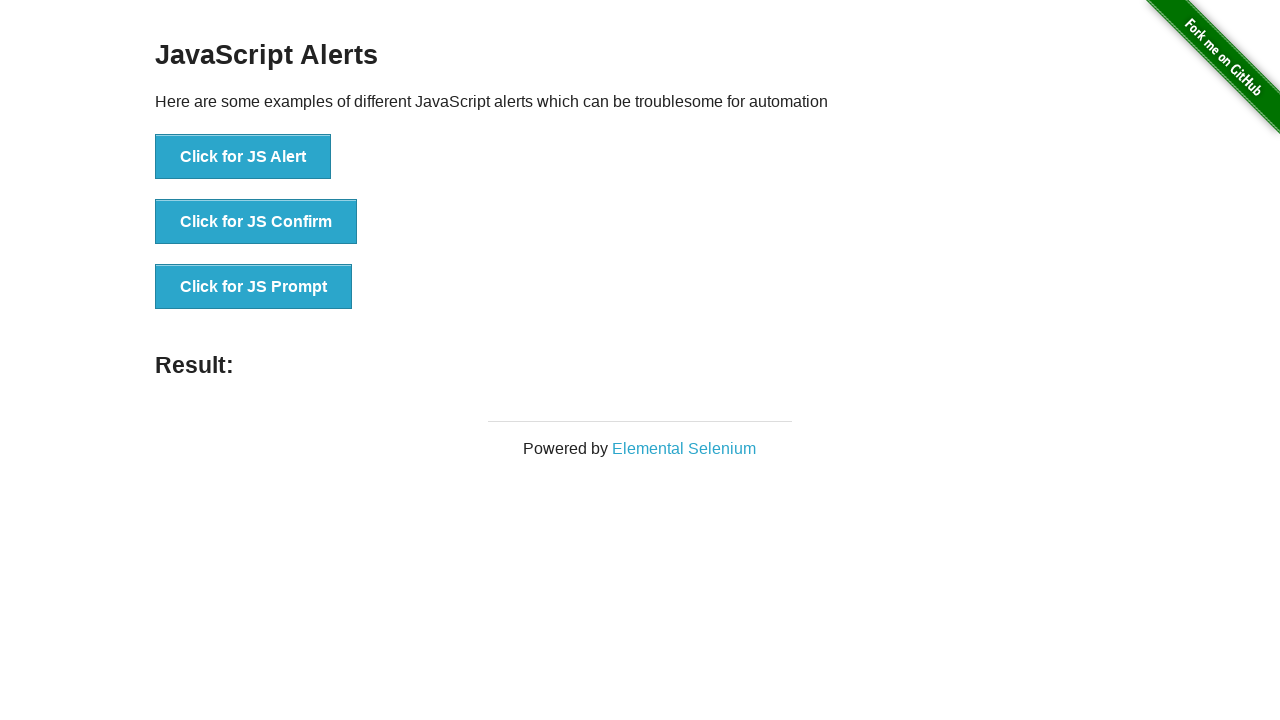

Clicked the JS Confirm button at (256, 222) on button:has-text('Click for JS Confirm')
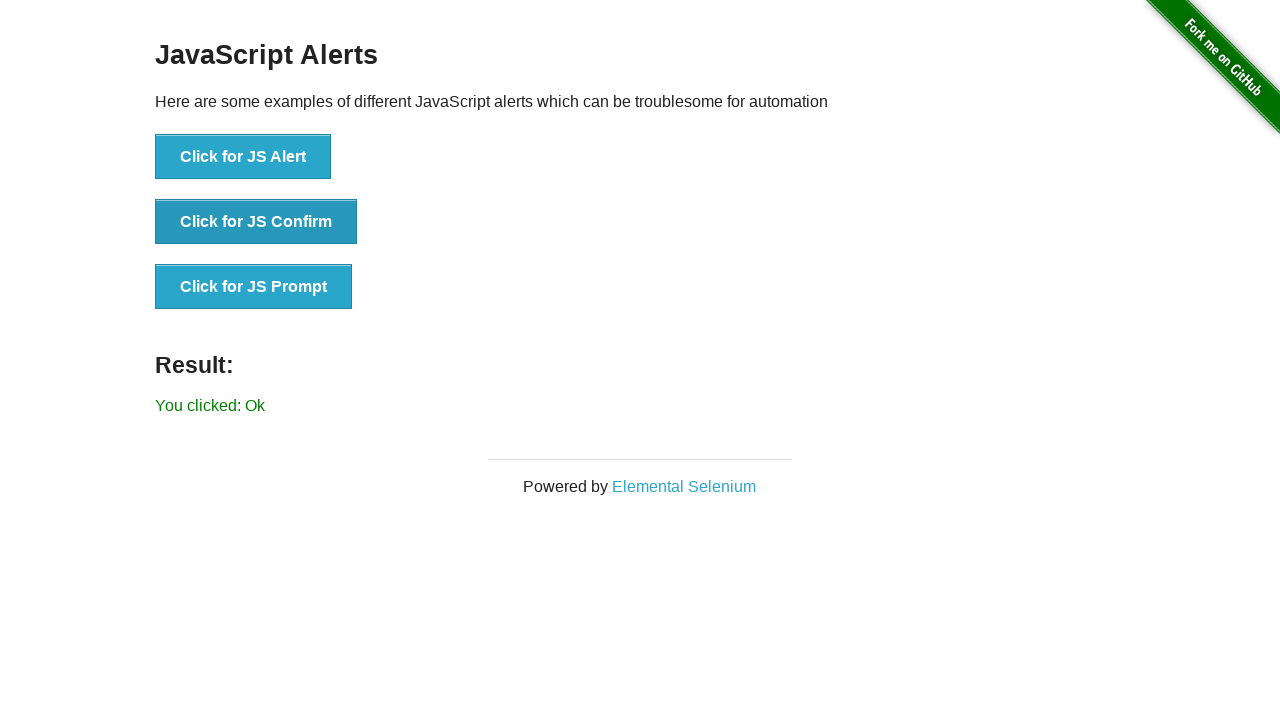

Verified that 'You clicked: Ok' message is displayed
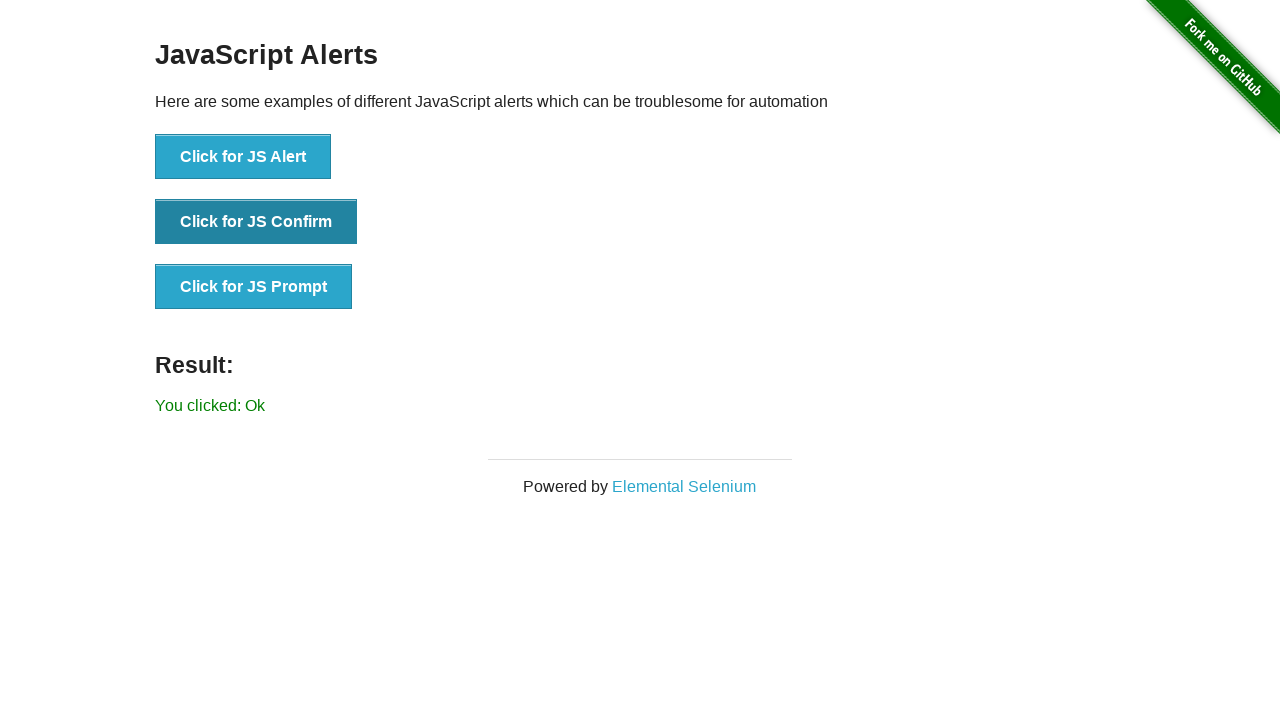

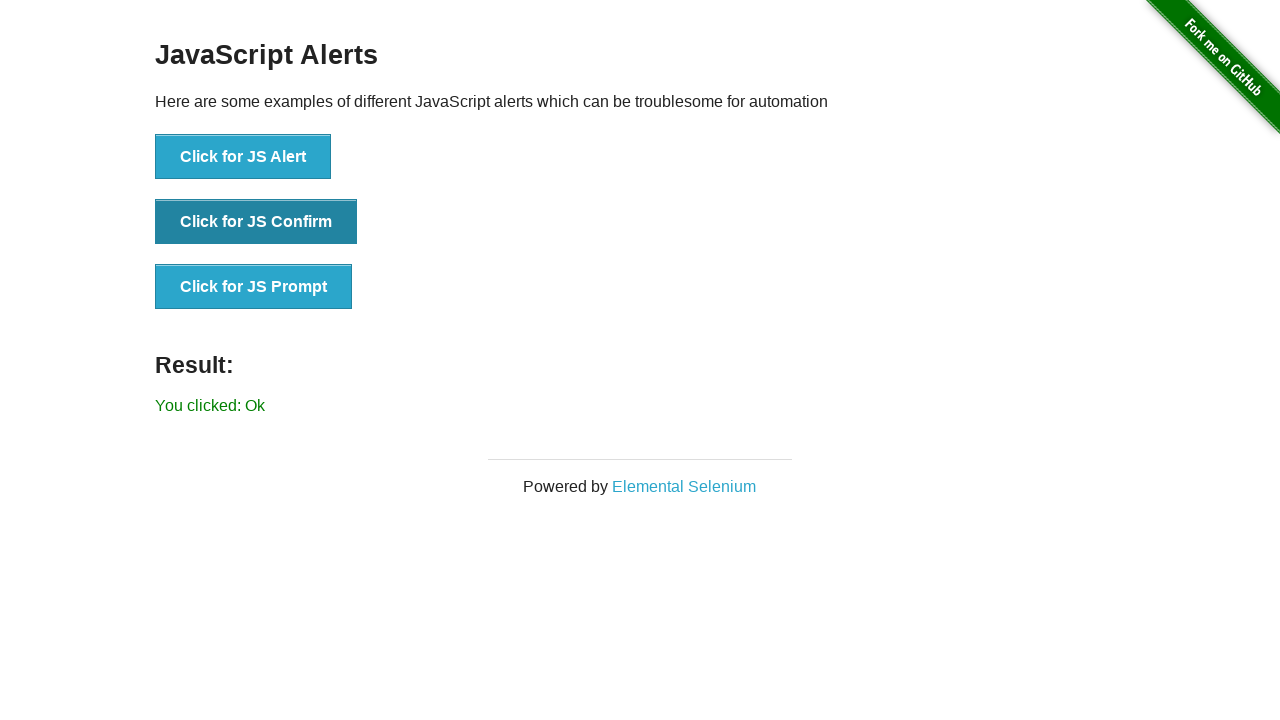